Tests the add/remove elements functionality by clicking the add element link, adding an element, and verifying it appears on the page

Starting URL: https://the-internet.herokuapp.com/

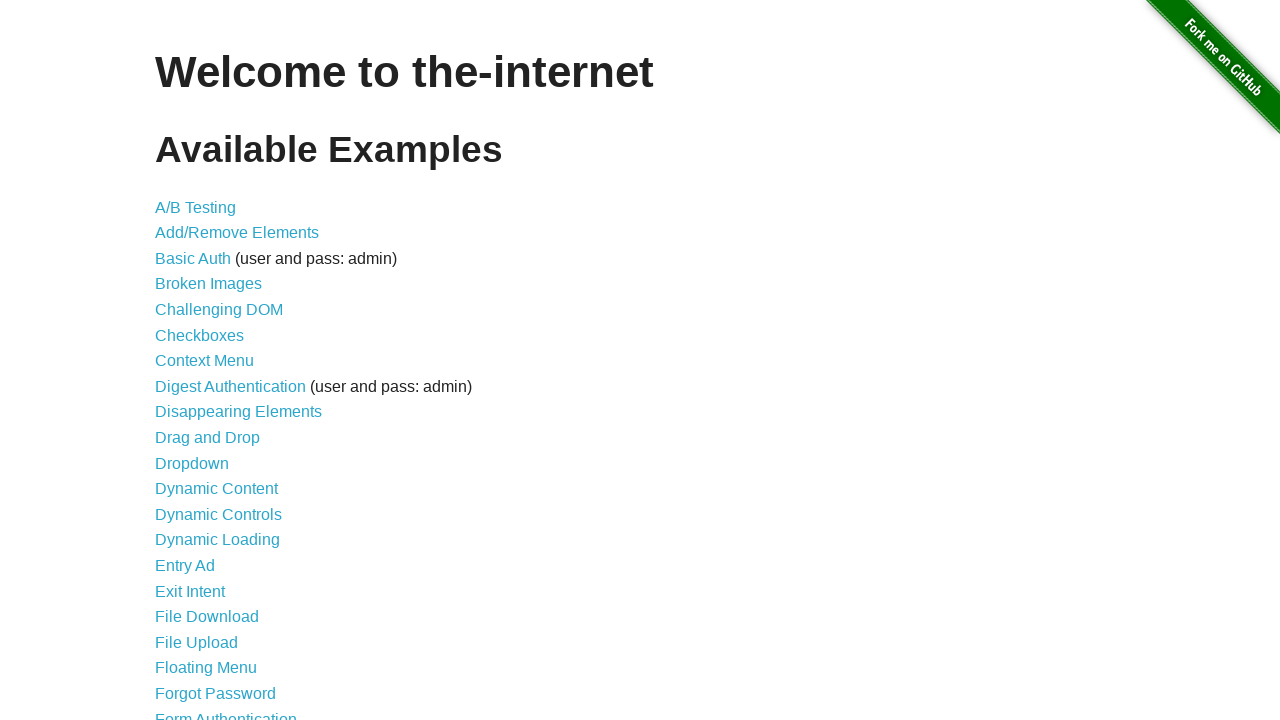

Clicked on Add/Remove Elements link at (237, 233) on a[href='/add_remove_elements/']
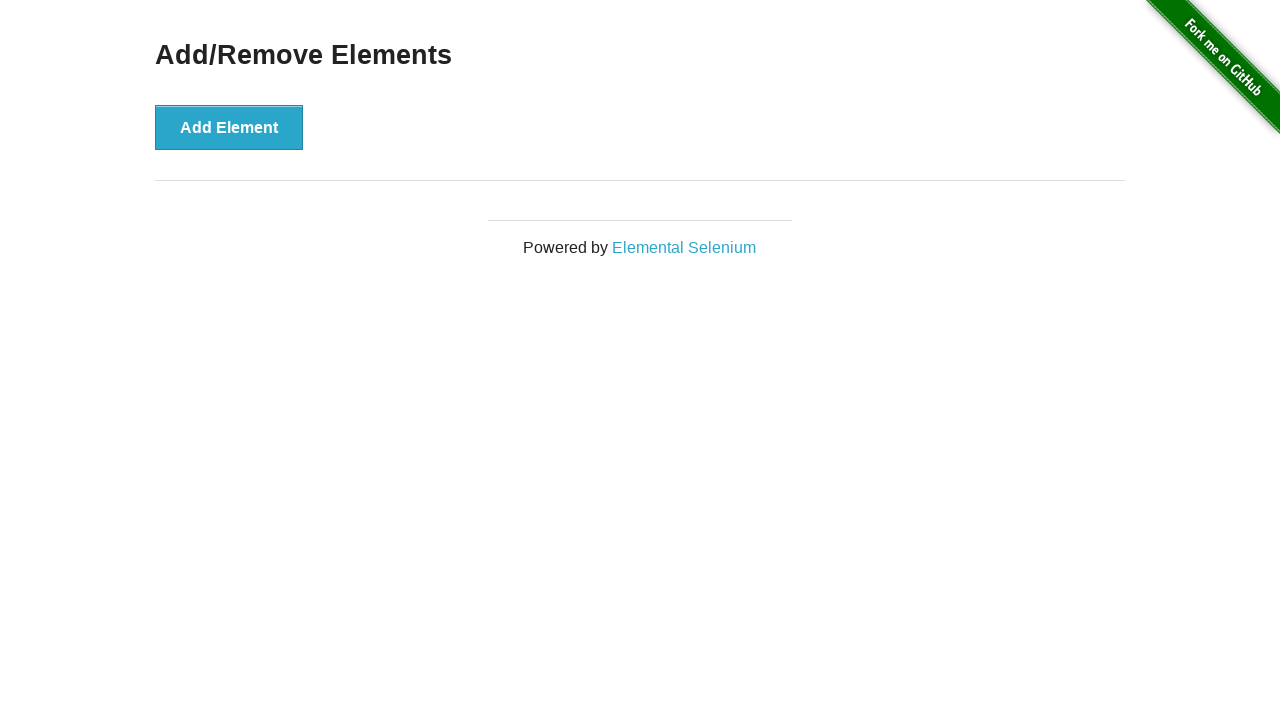

Clicked Add Element button at (229, 127) on button[onclick='addElement()']
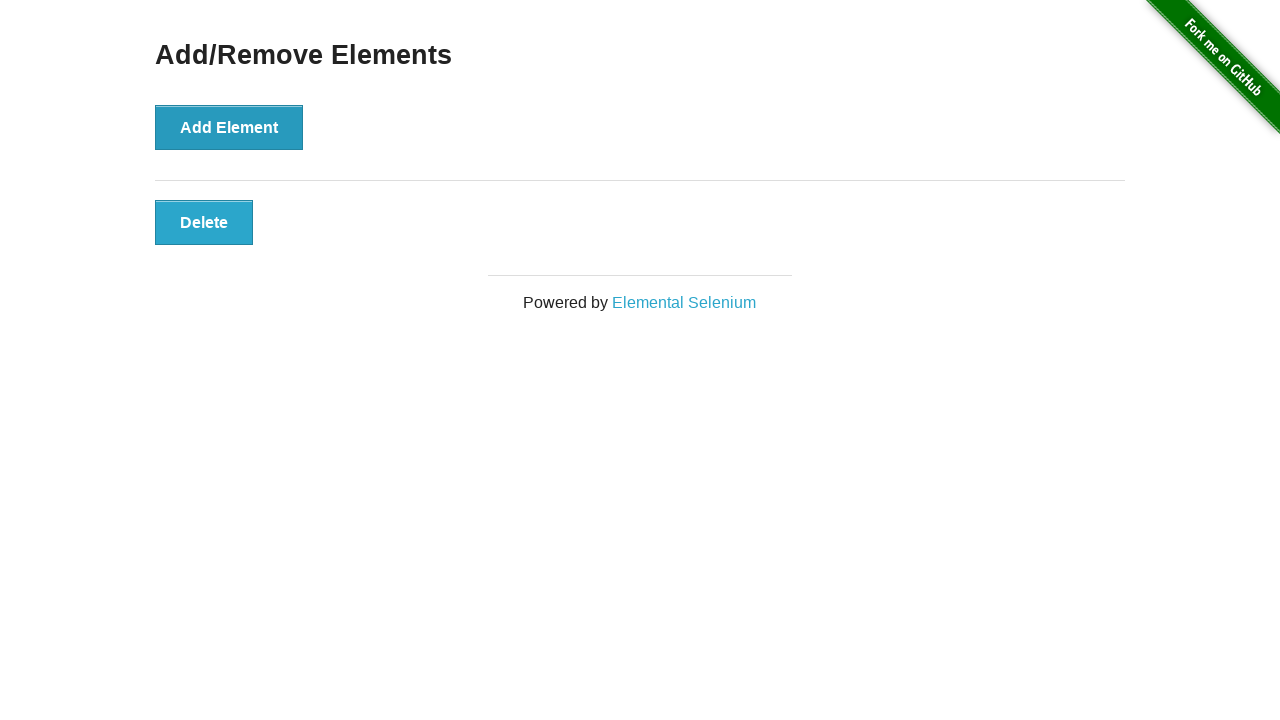

Verified that the added element is displayed on the page
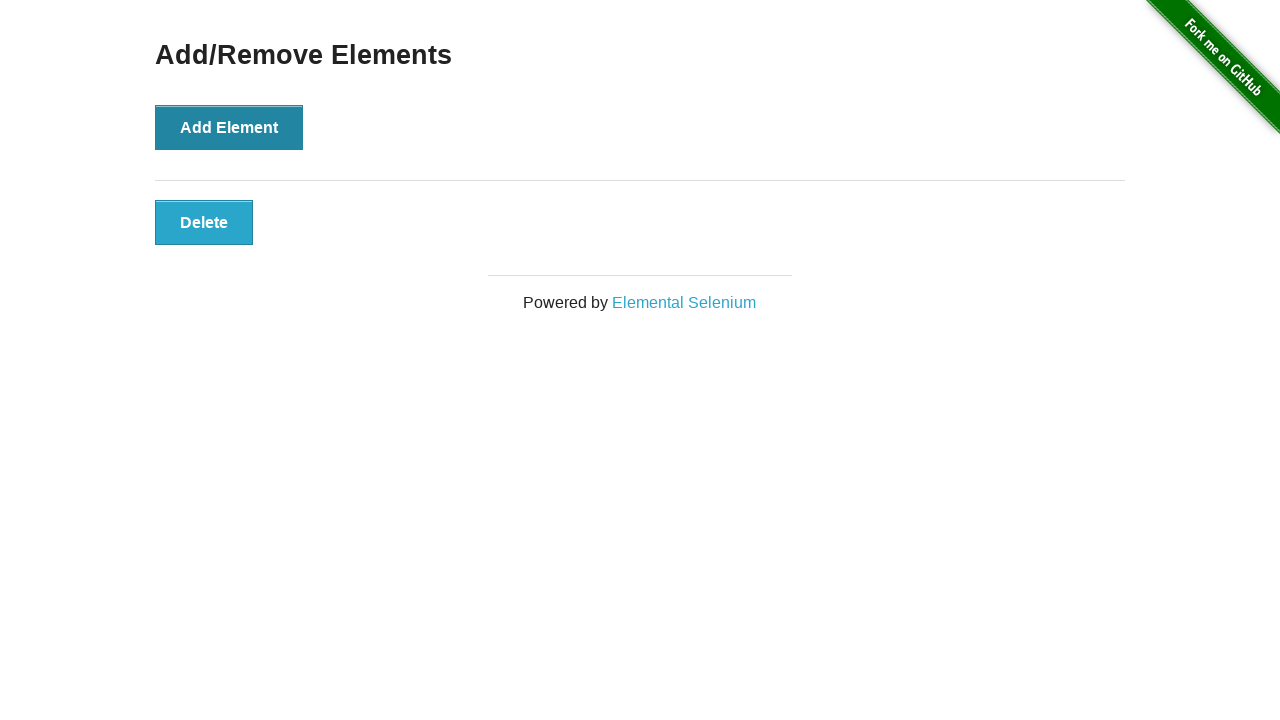

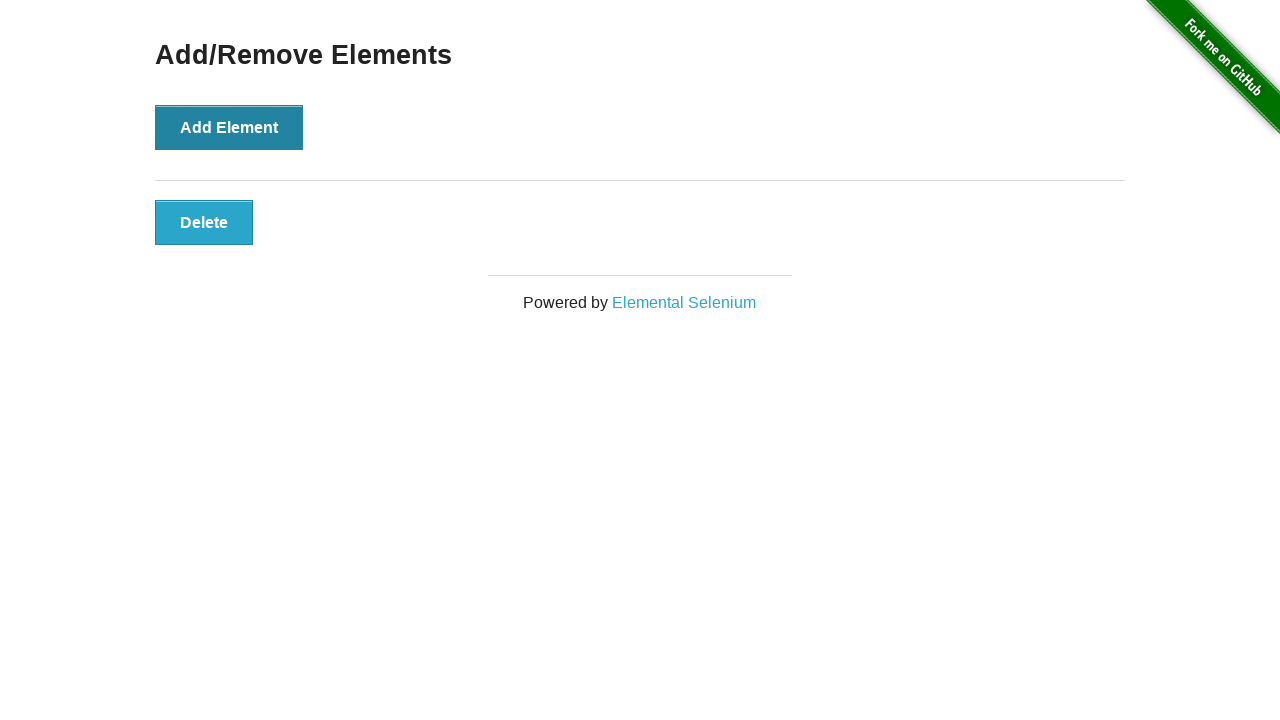